Tests a math exercise form by reading a value from the page, calculating log(abs(12*sin(x))), filling in the answer, checking required checkboxes, and submitting the form.

Starting URL: http://suninjuly.github.io/math.html

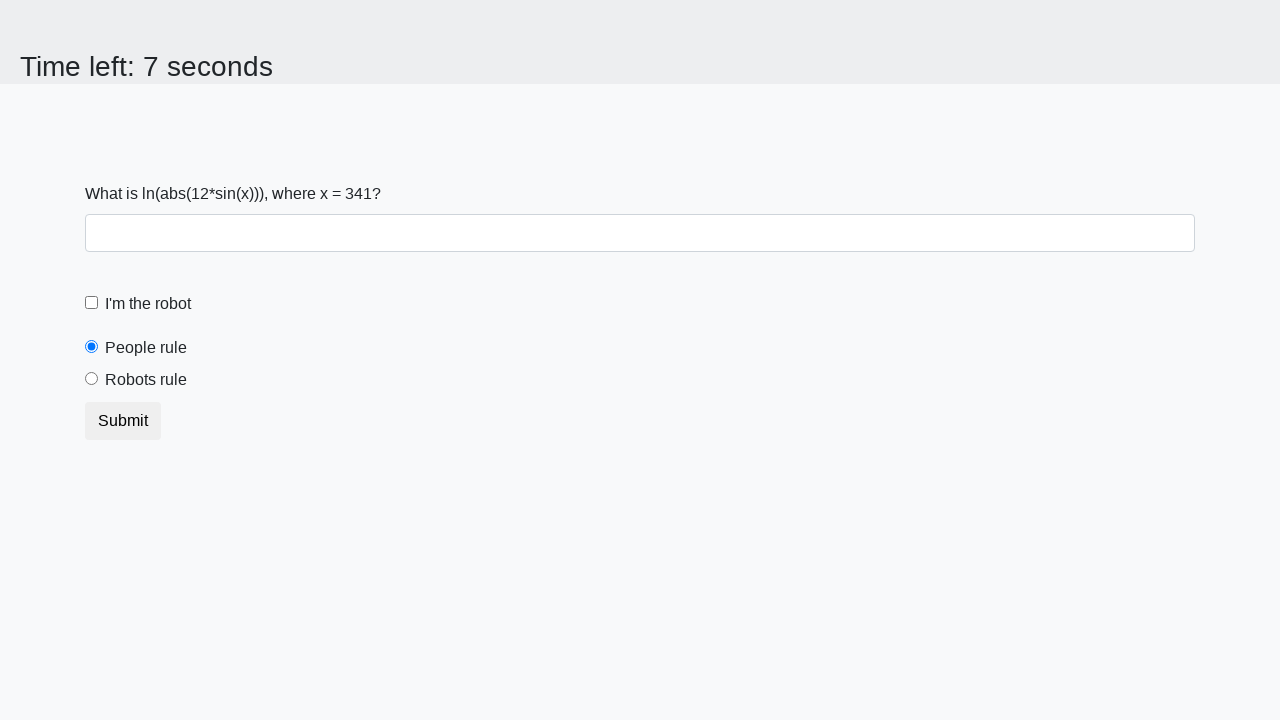

Located the x value element on the page
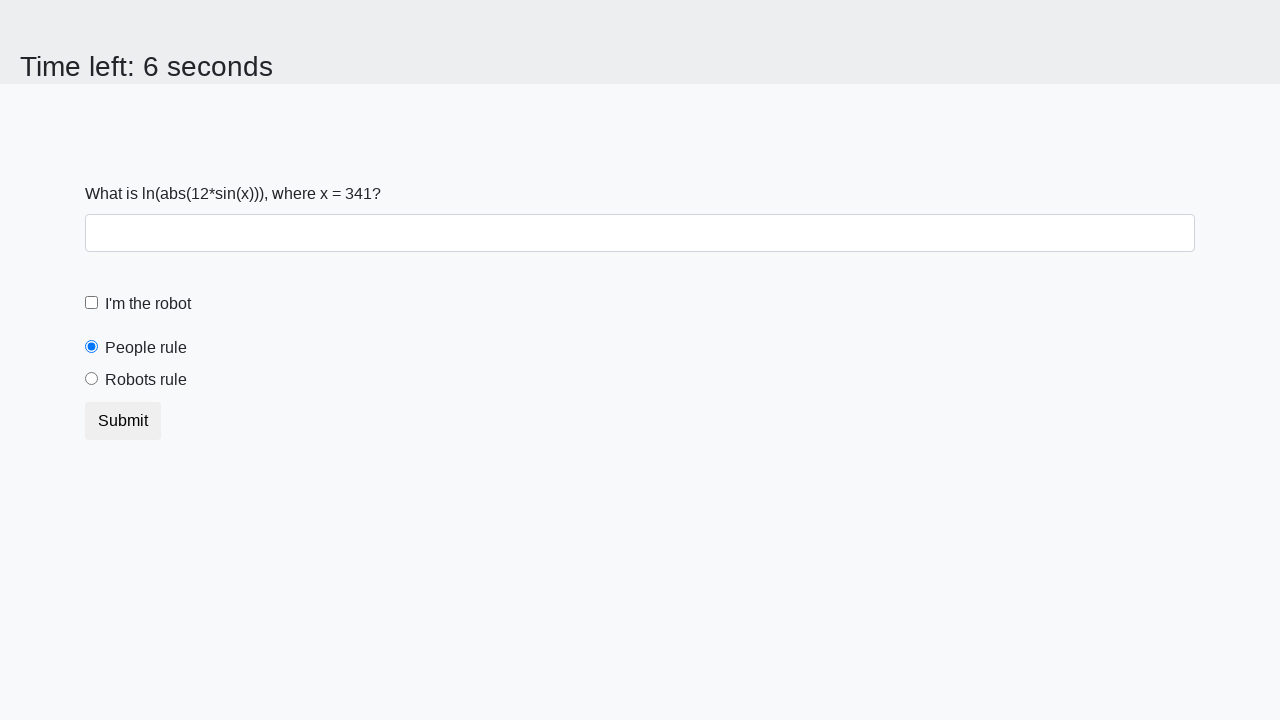

Retrieved x value from page: 341
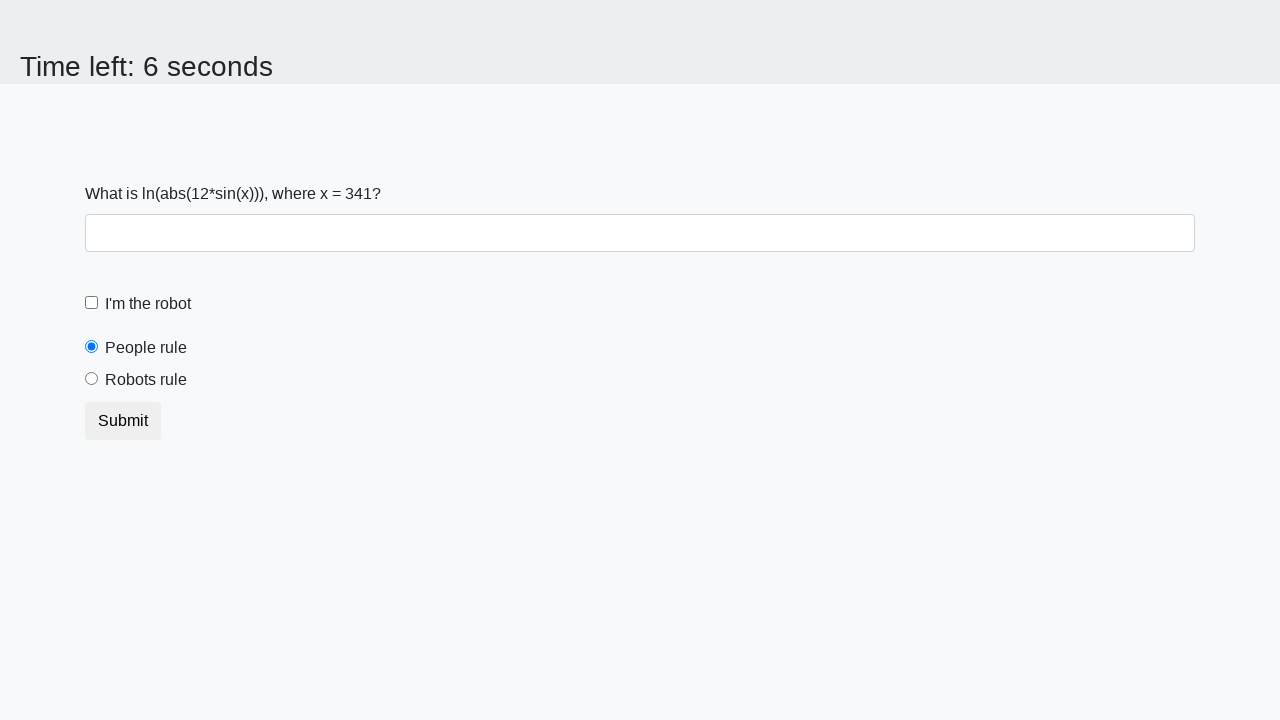

Calculated answer log(abs(12*sin(341))) = 2.4754654550267245
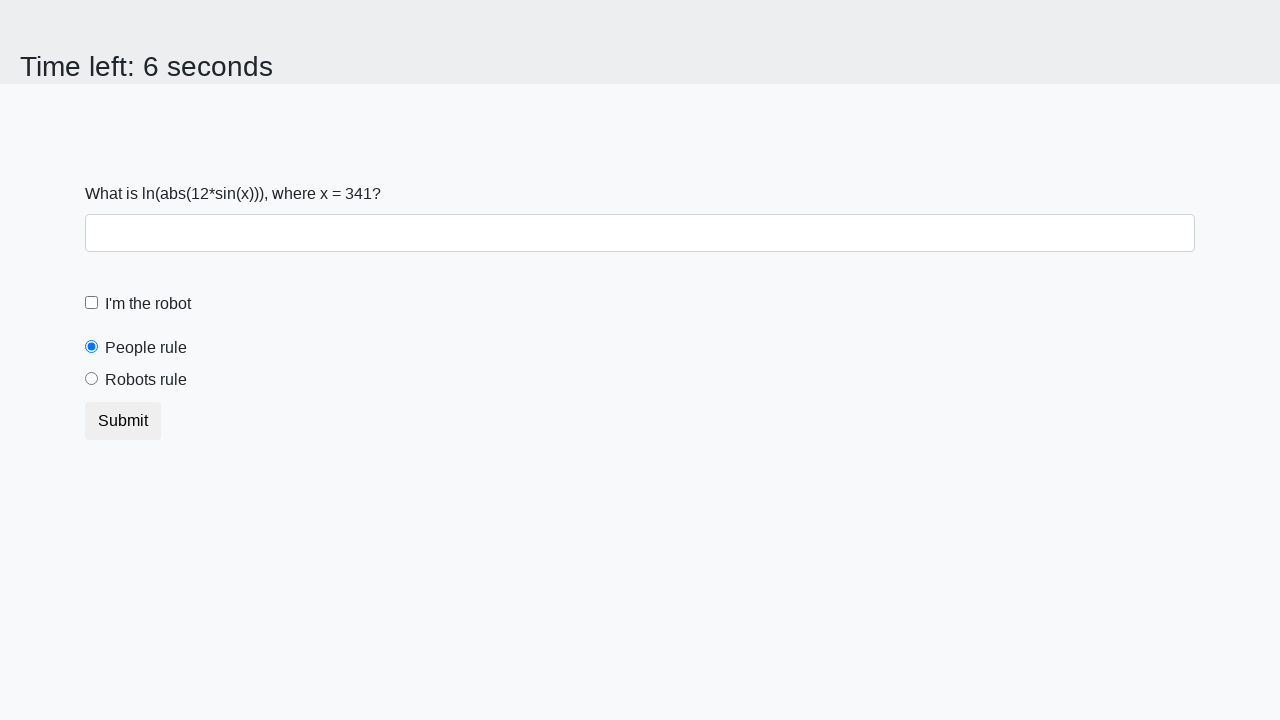

Filled answer field with calculated value: 2.4754654550267245 on #answer
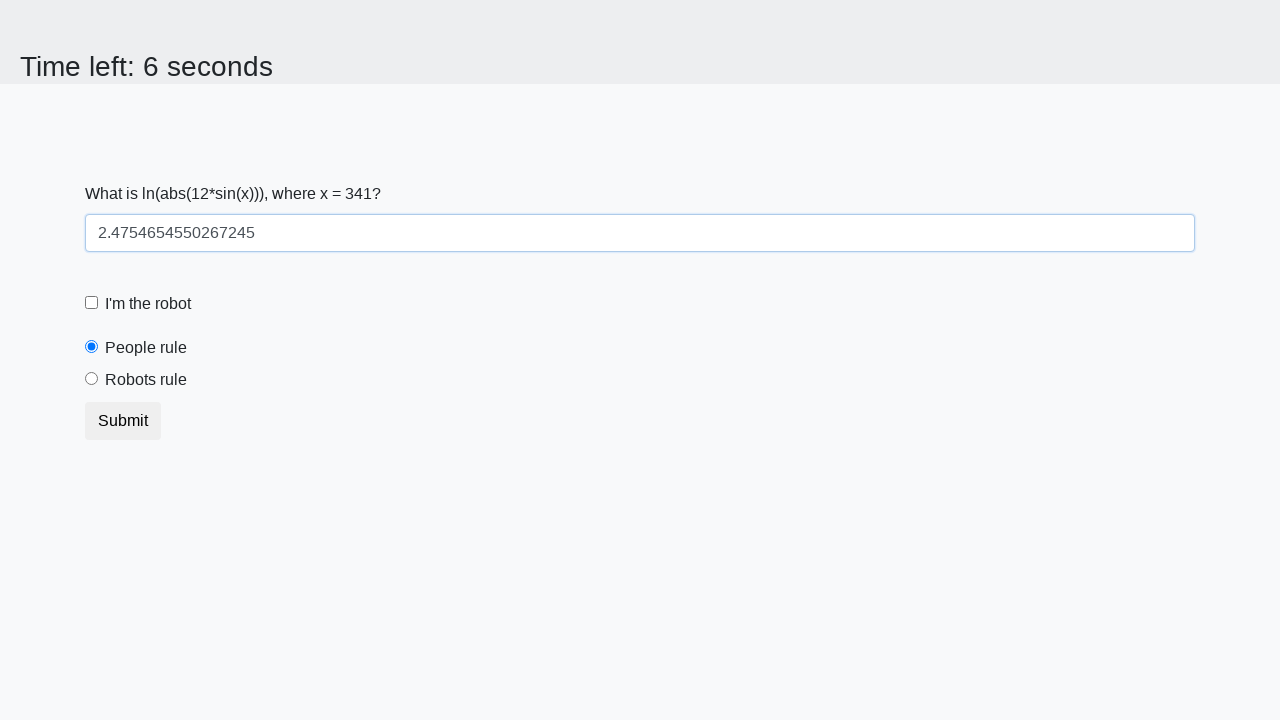

Checked the robot checkbox at (92, 303) on #robotCheckbox
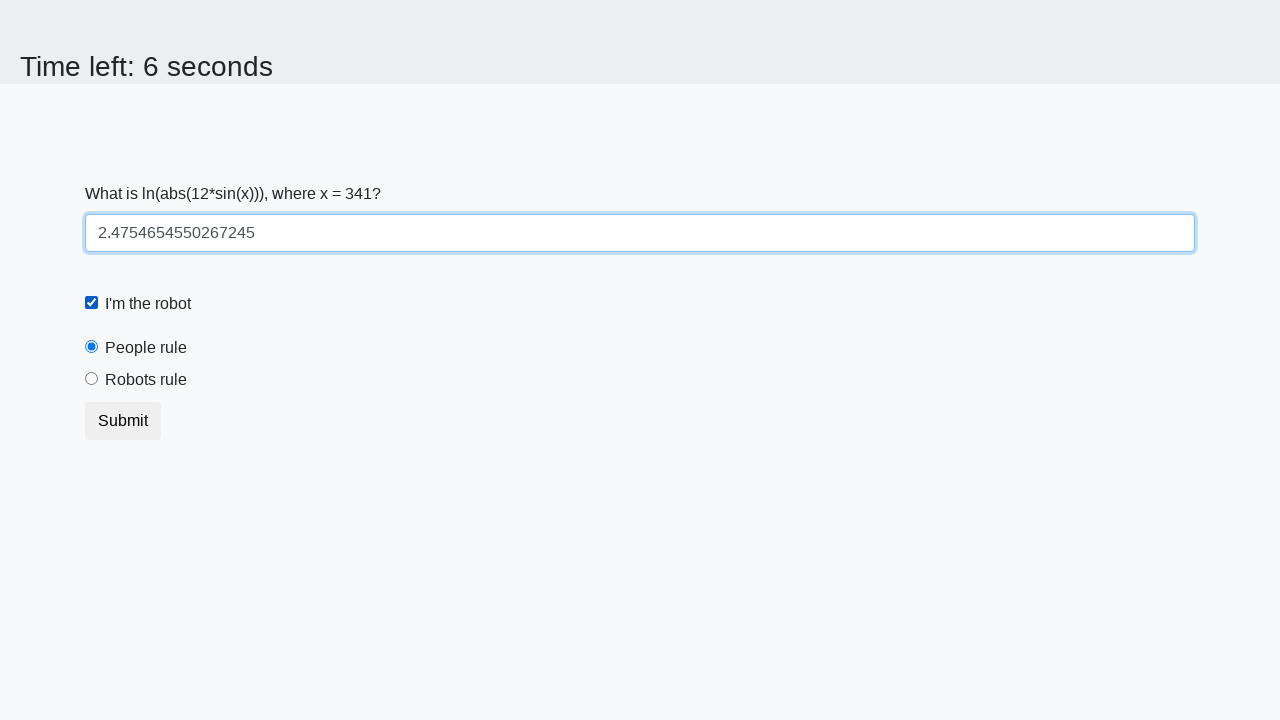

Checked the robots rule checkbox at (92, 379) on #robotsRule
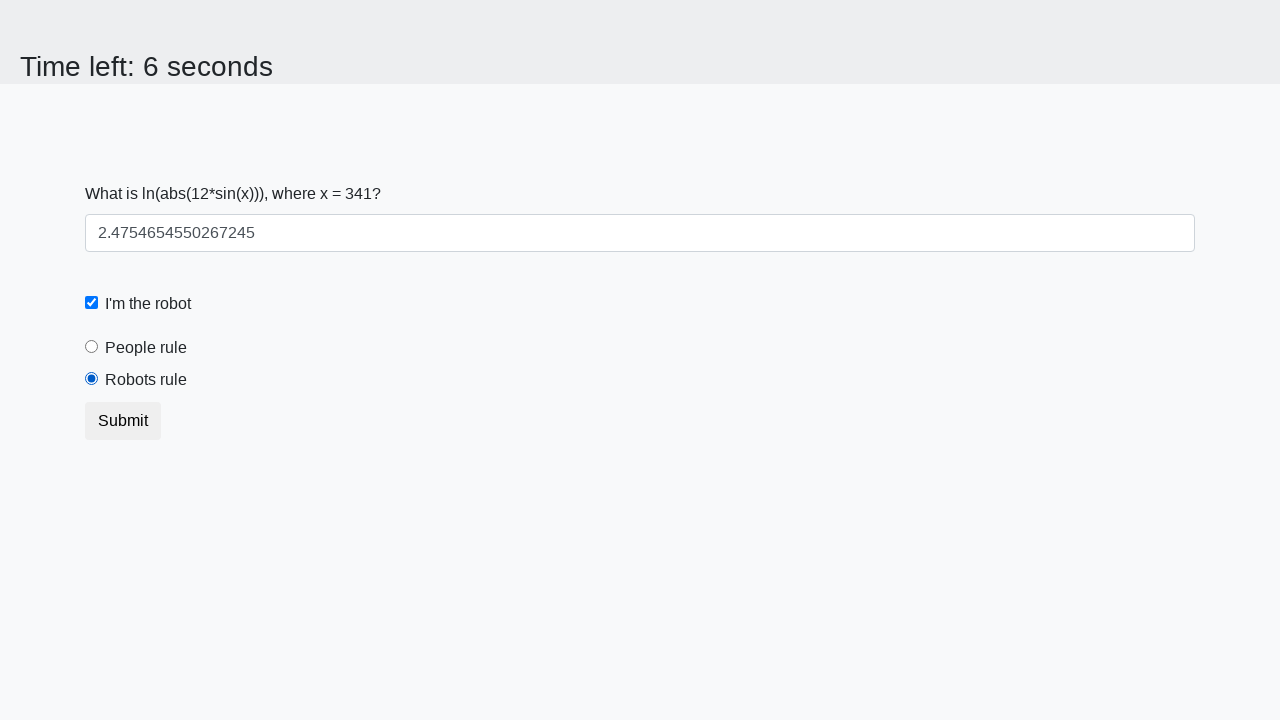

Clicked the submit button at (123, 421) on .btn
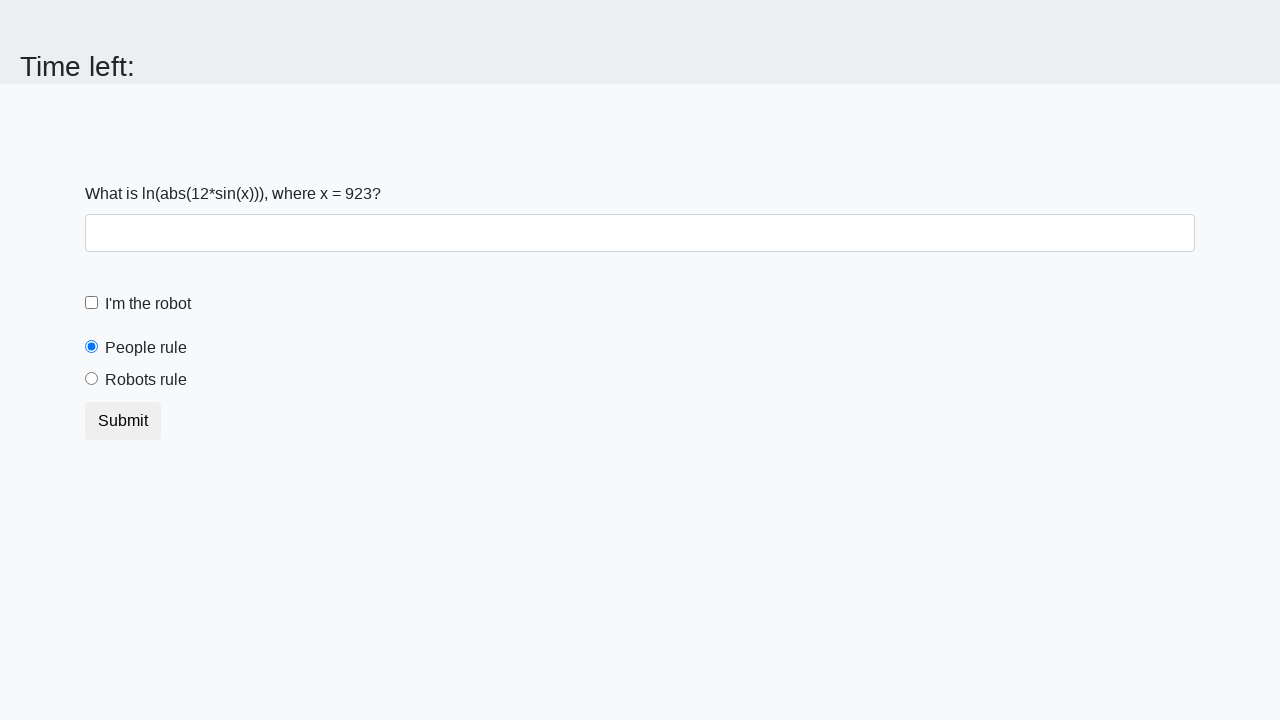

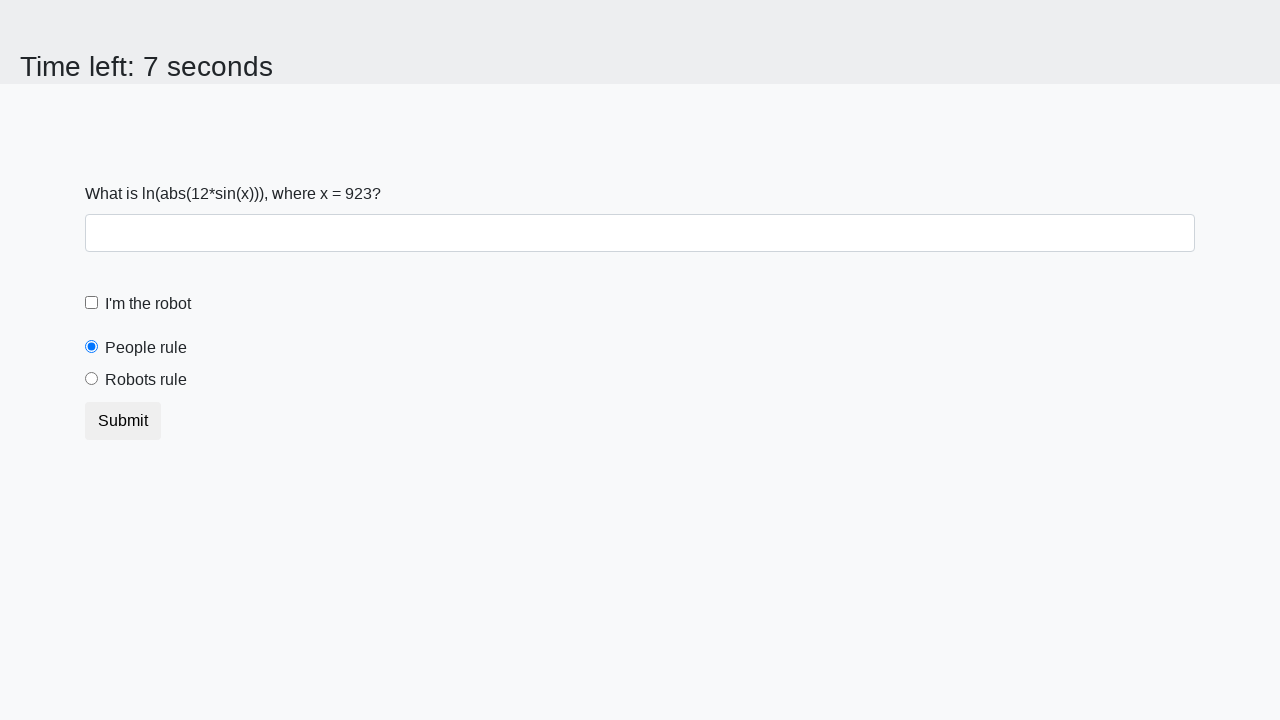